Navigates to a Fantasy Premier League league standings page and verifies that player entry links are displayed

Starting URL: https://fantasy.premierleague.com/leagues/314/standings/c

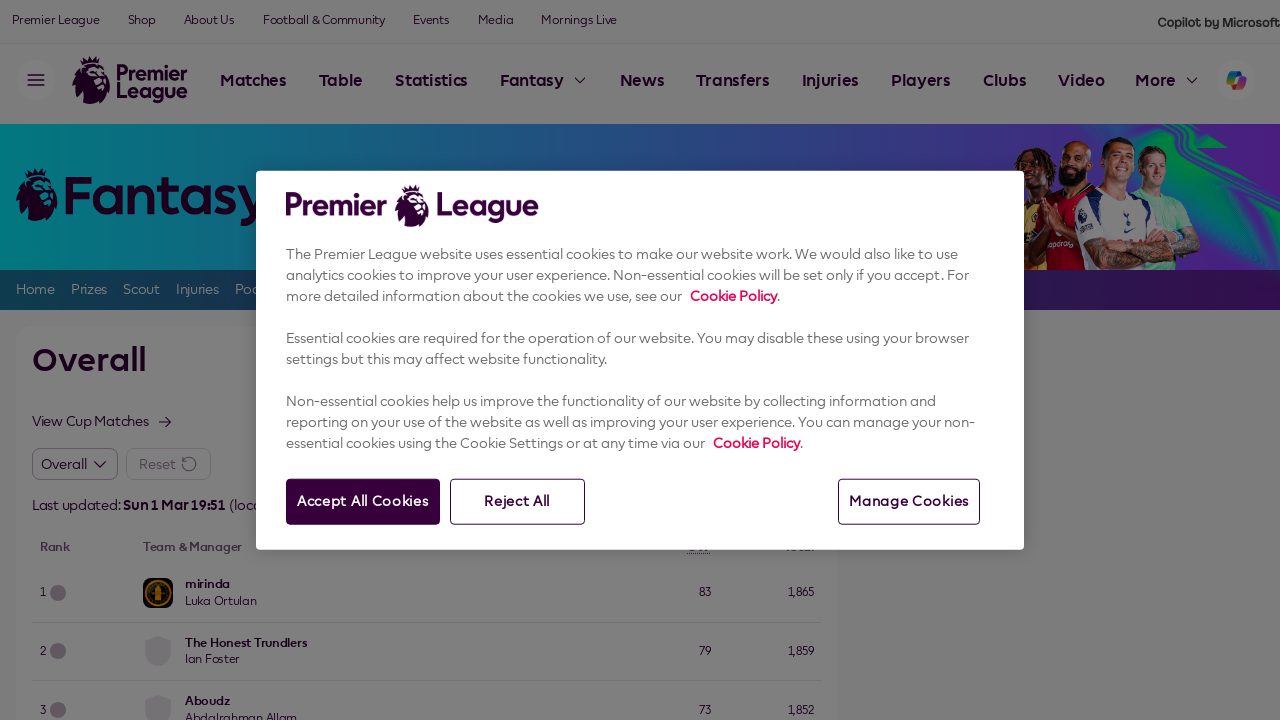

Navigated to Fantasy Premier League league standings page
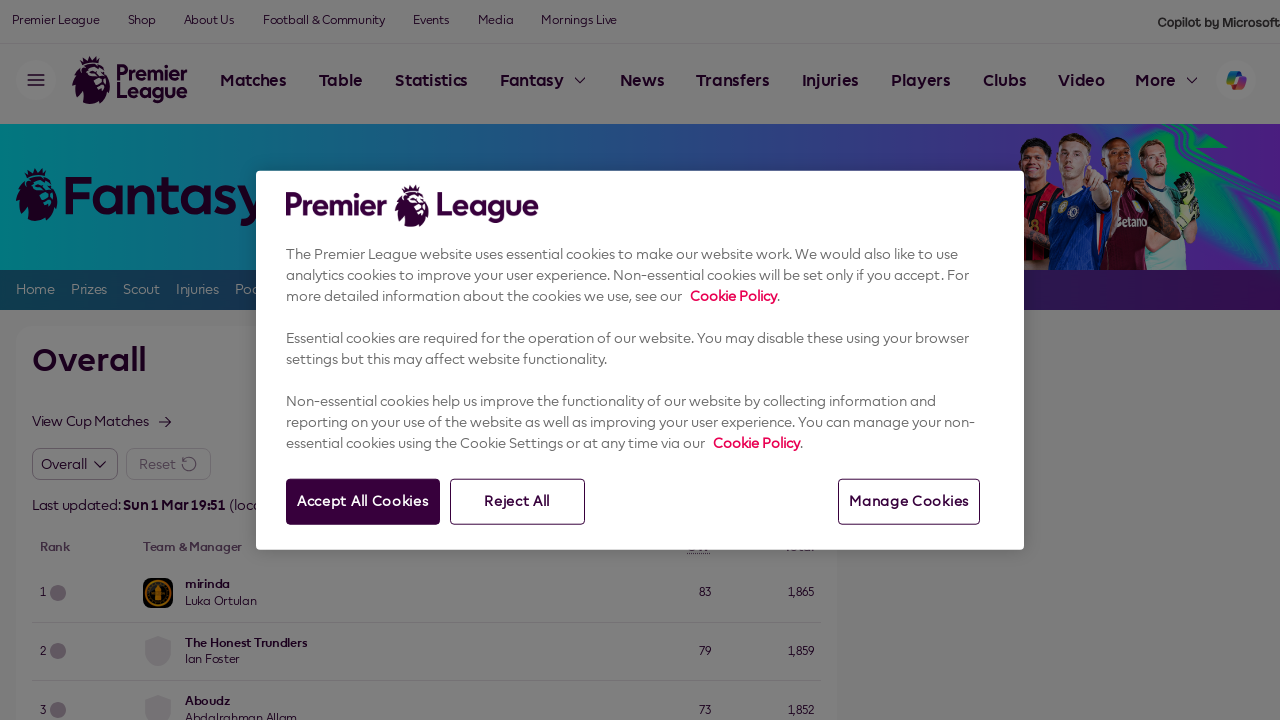

Player entry links loaded on the standings page
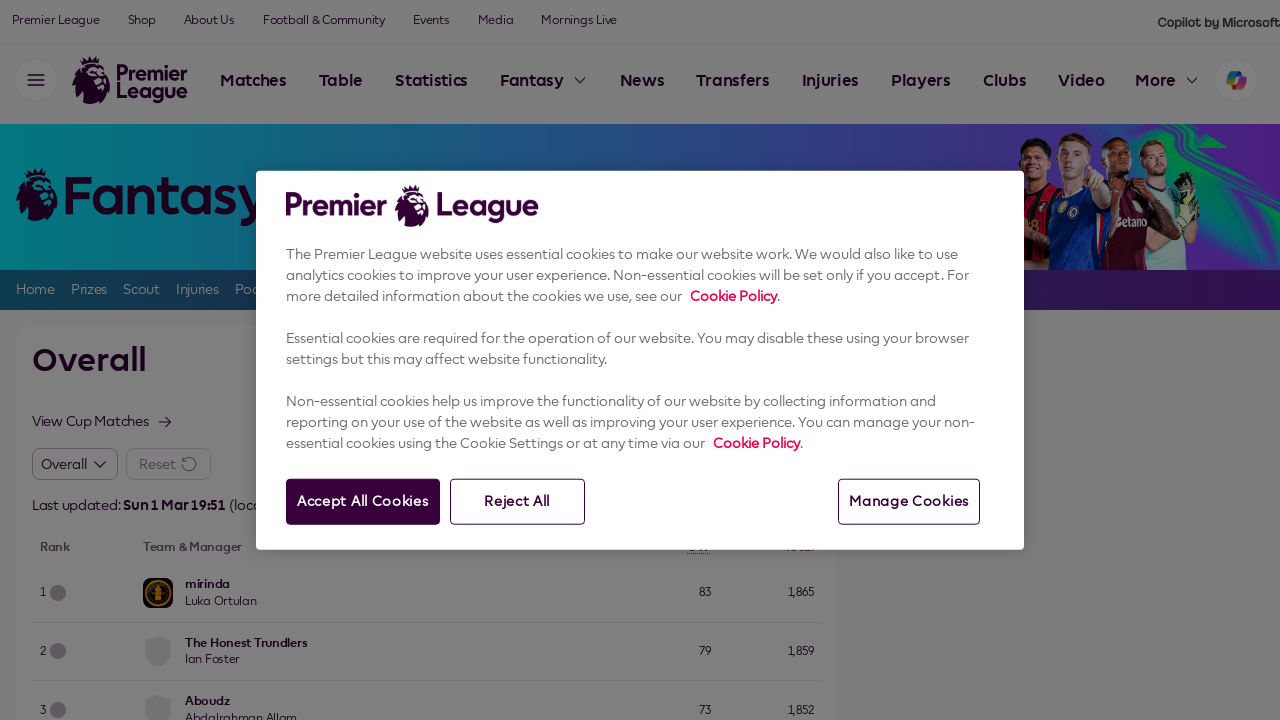

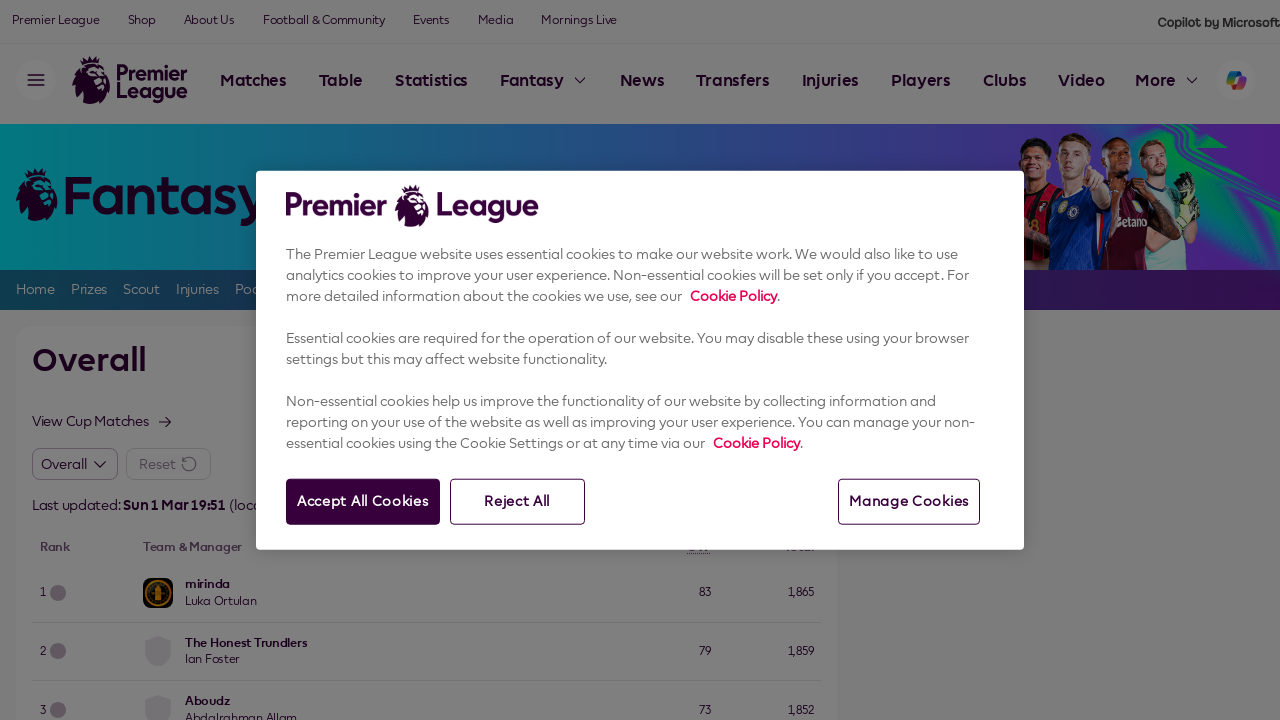